Tests that edits are cancelled when pressing Escape key

Starting URL: https://demo.playwright.dev/todomvc

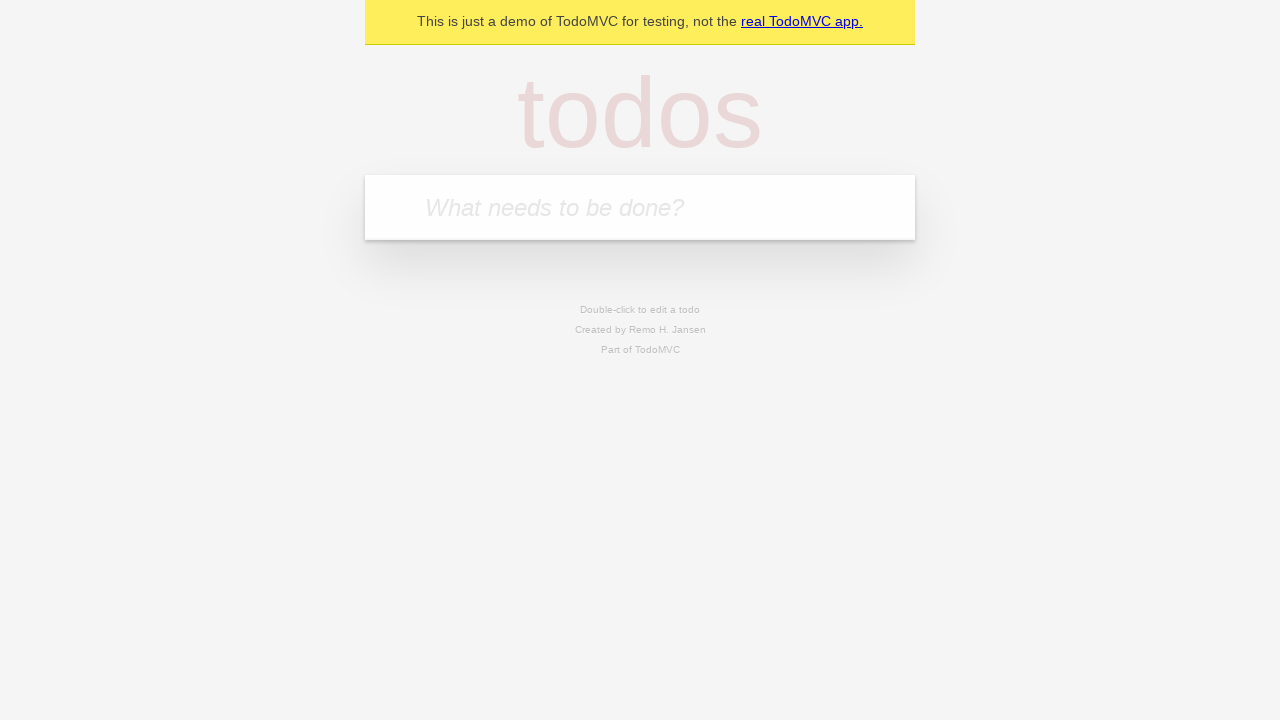

Filled input field with 'buy some cheese' on internal:attr=[placeholder="What needs to be done?"i]
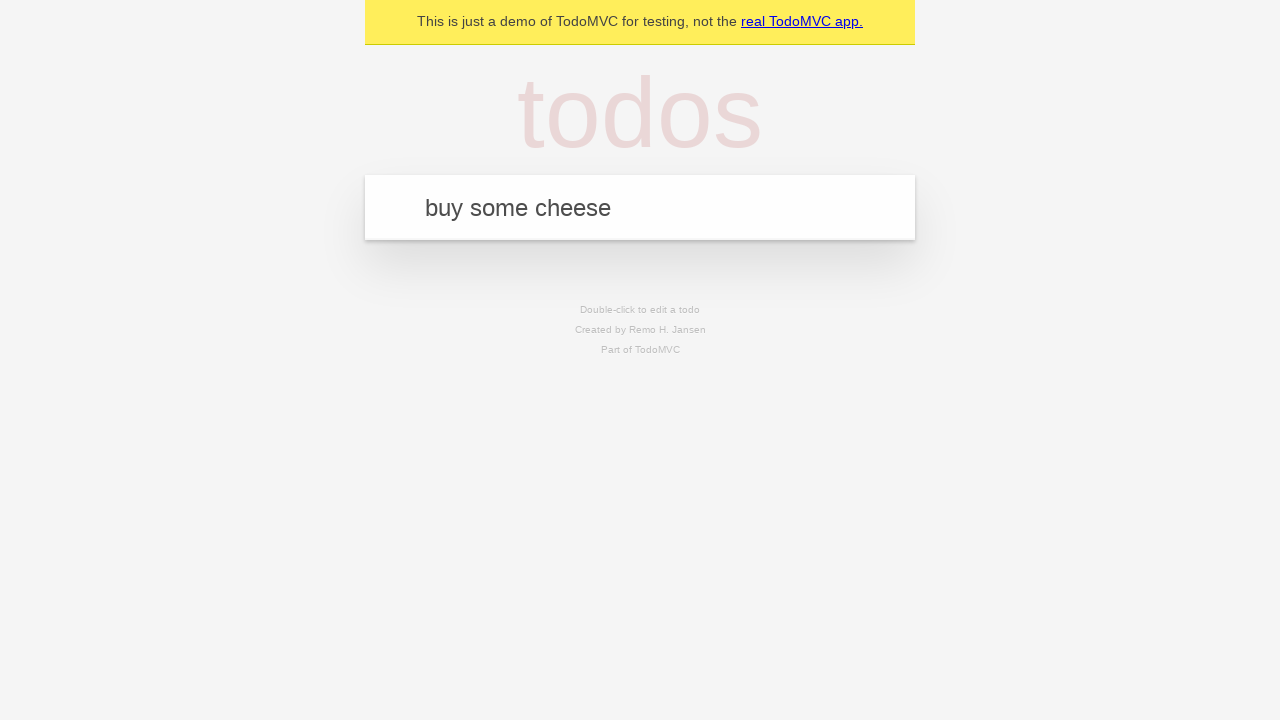

Pressed Enter to create first todo on internal:attr=[placeholder="What needs to be done?"i]
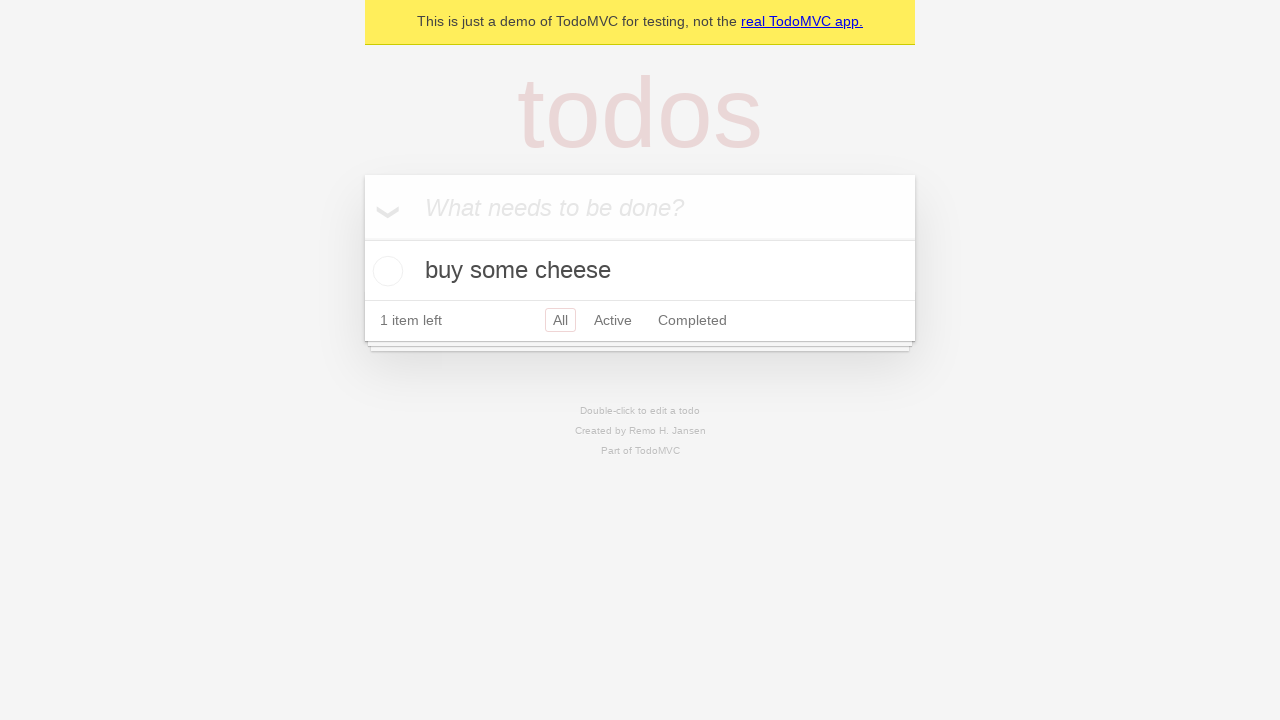

Filled input field with 'feed the cat' on internal:attr=[placeholder="What needs to be done?"i]
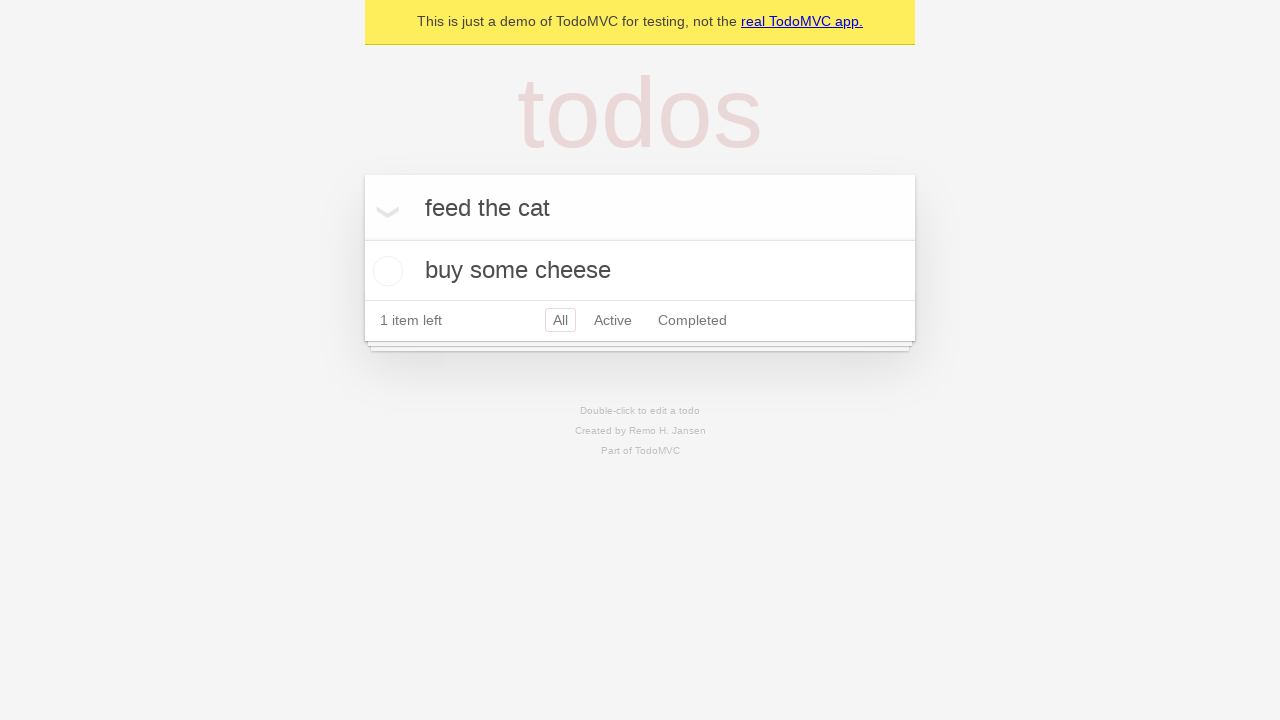

Pressed Enter to create second todo on internal:attr=[placeholder="What needs to be done?"i]
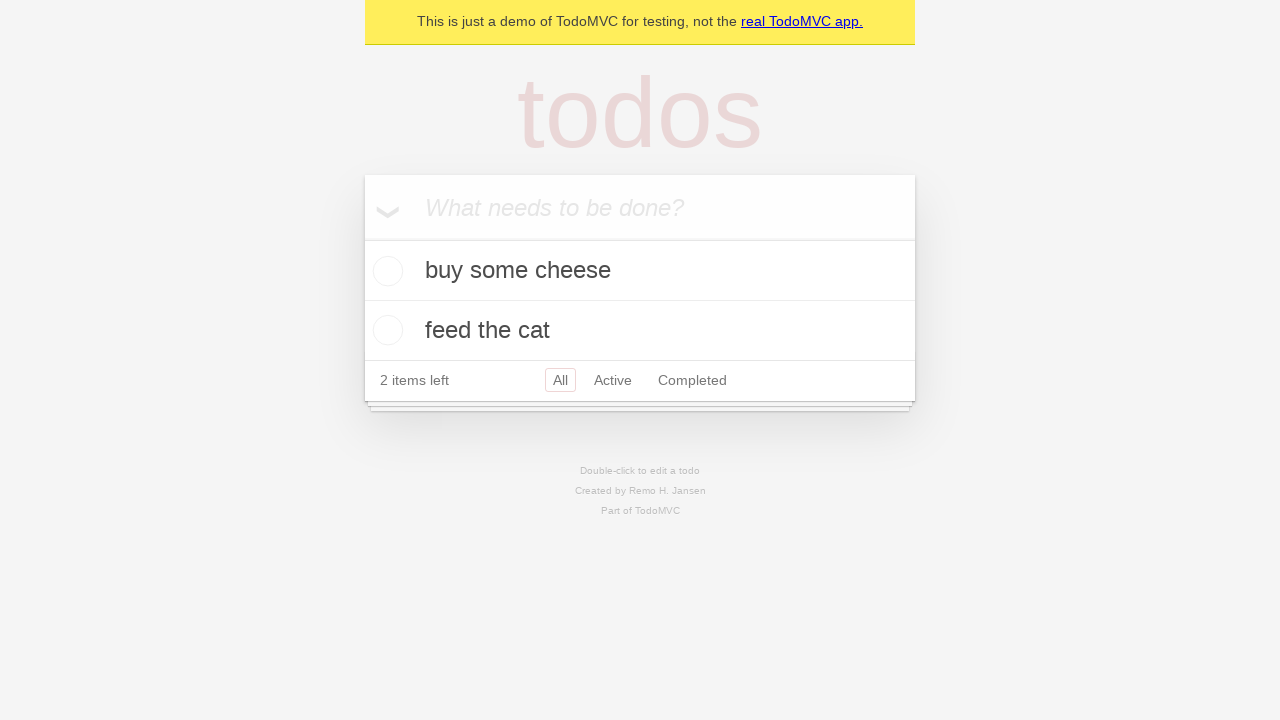

Filled input field with 'book a doctors appointment' on internal:attr=[placeholder="What needs to be done?"i]
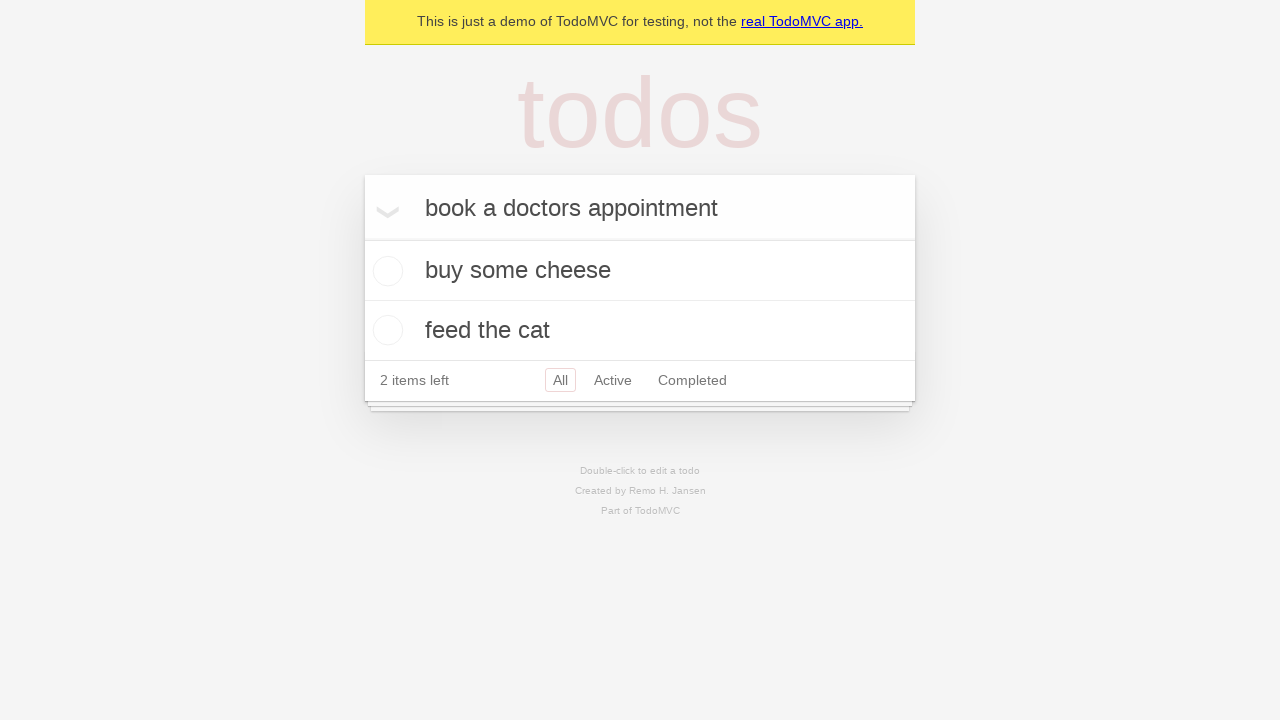

Pressed Enter to create third todo on internal:attr=[placeholder="What needs to be done?"i]
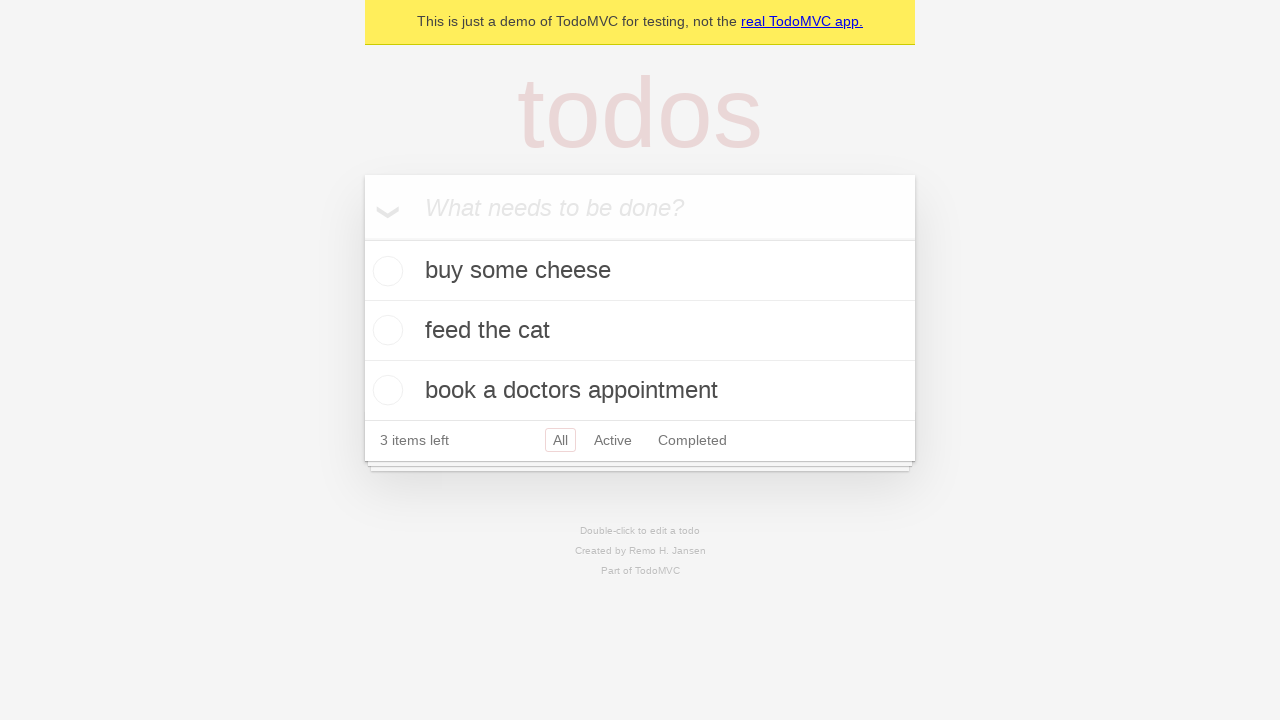

Double-clicked second todo to enter edit mode at (640, 331) on [data-testid='todo-item'] >> nth=1
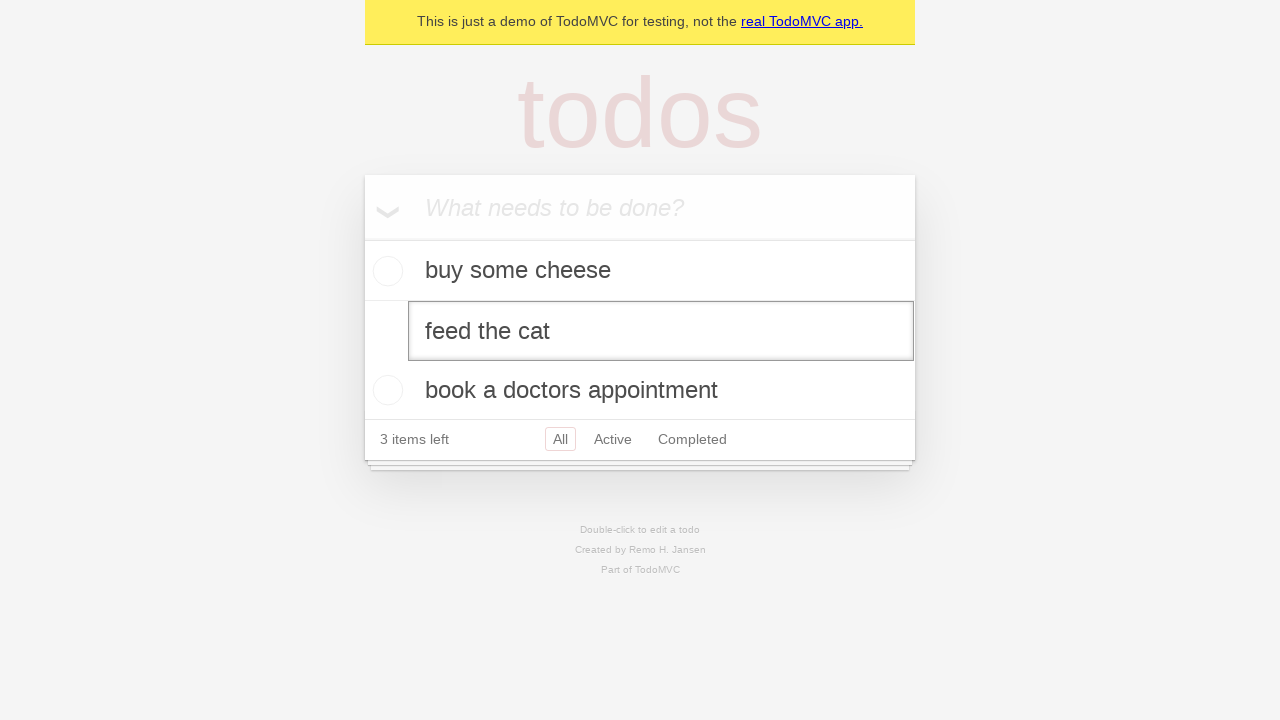

Filled edit textbox with 'buy some sausages' on [data-testid='todo-item'] >> nth=1 >> internal:role=textbox[name="Edit"i]
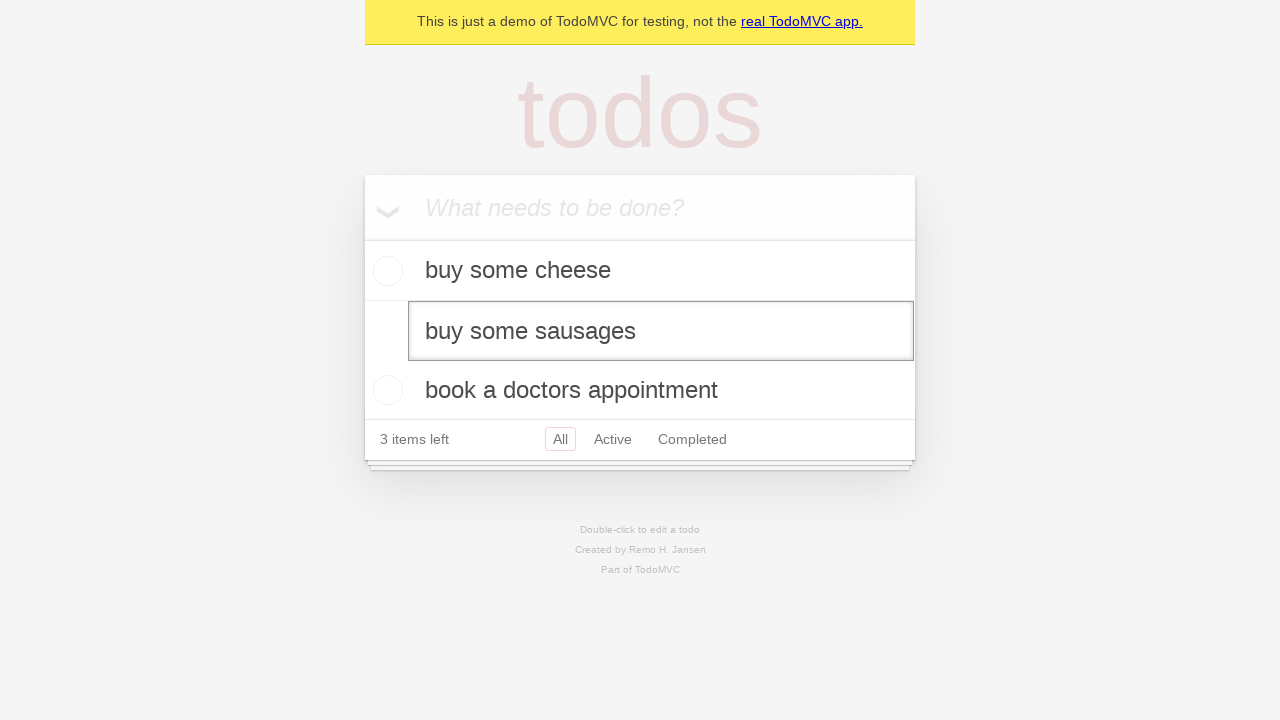

Pressed Escape to cancel edit and verify edit was discarded on [data-testid='todo-item'] >> nth=1 >> internal:role=textbox[name="Edit"i]
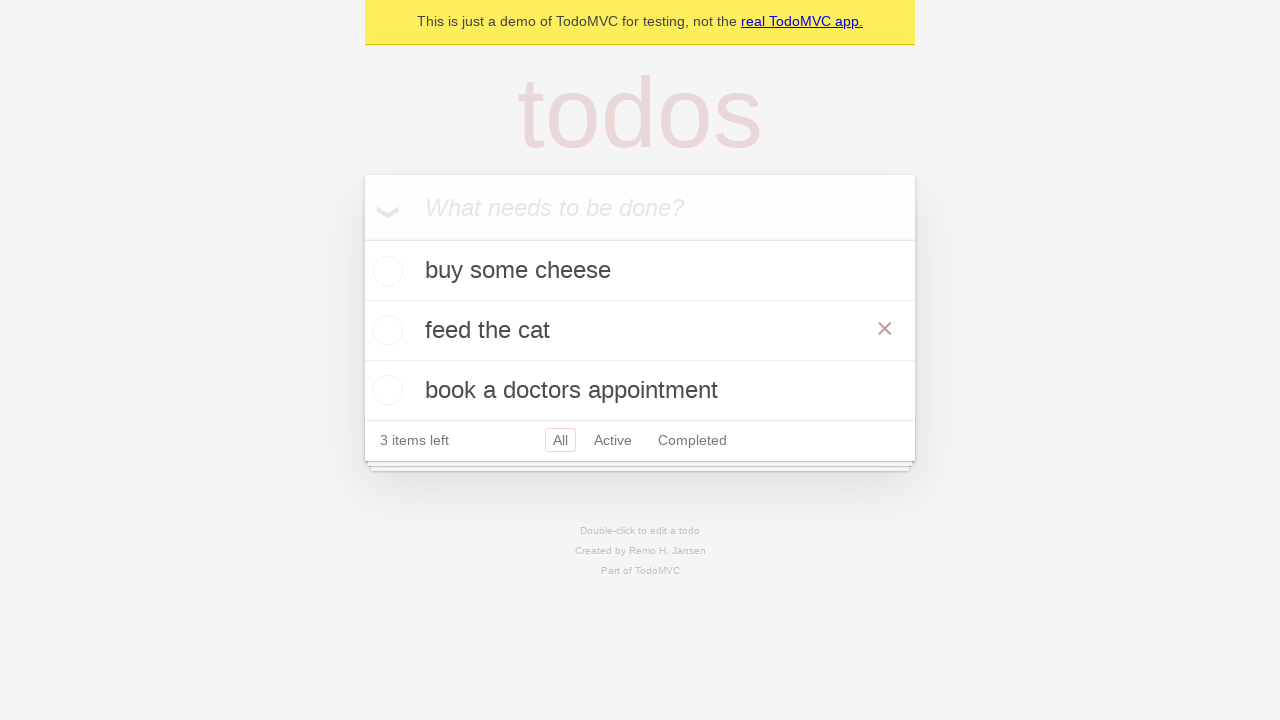

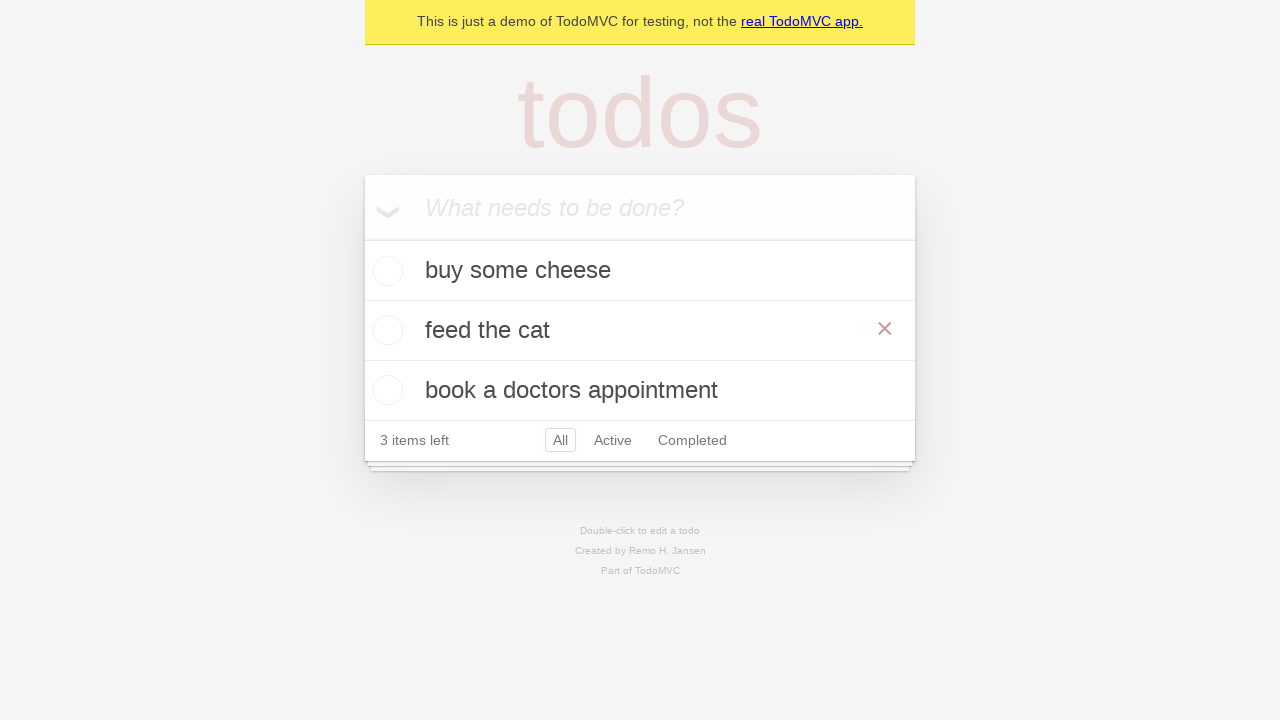